Tests window switching functionality by clicking a link that opens a new window, extracting text from the new window, and using that text to fill a field in the original window

Starting URL: https://rahulshettyacademy.com/loginpagePractise/

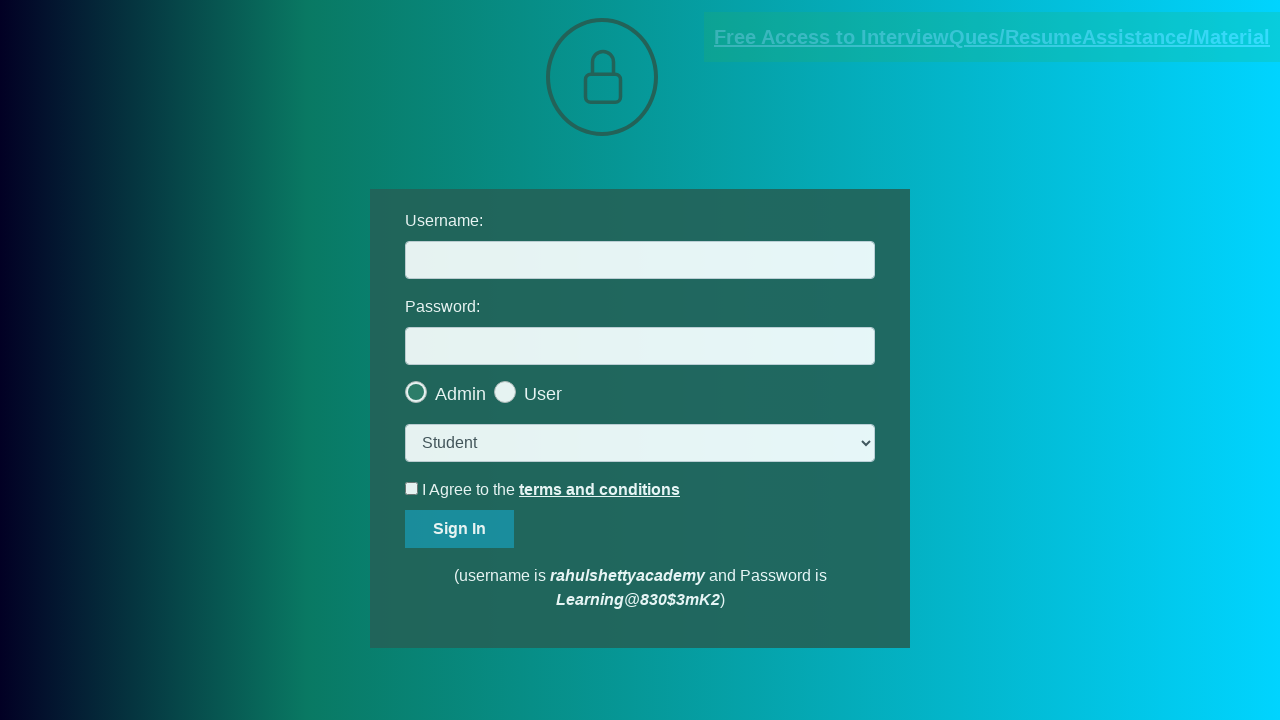

Clicked blinking text link to open new window at (992, 37) on .blinkingText
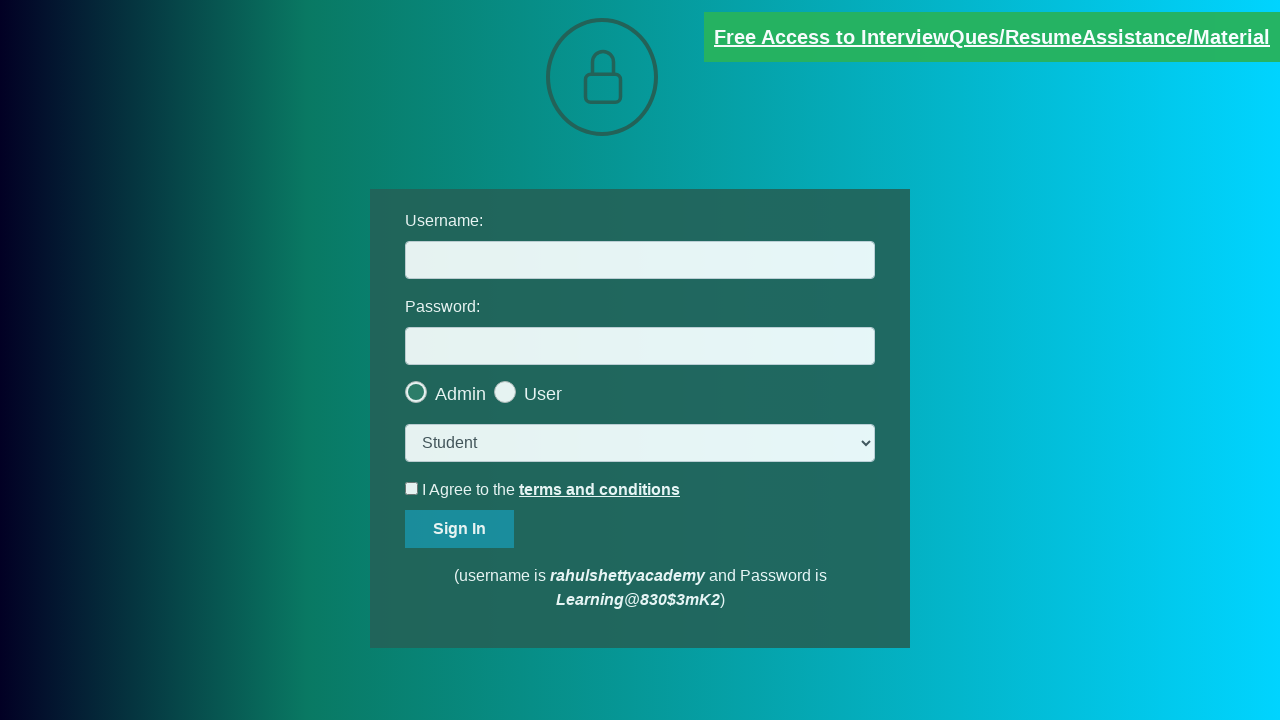

New window opened and captured
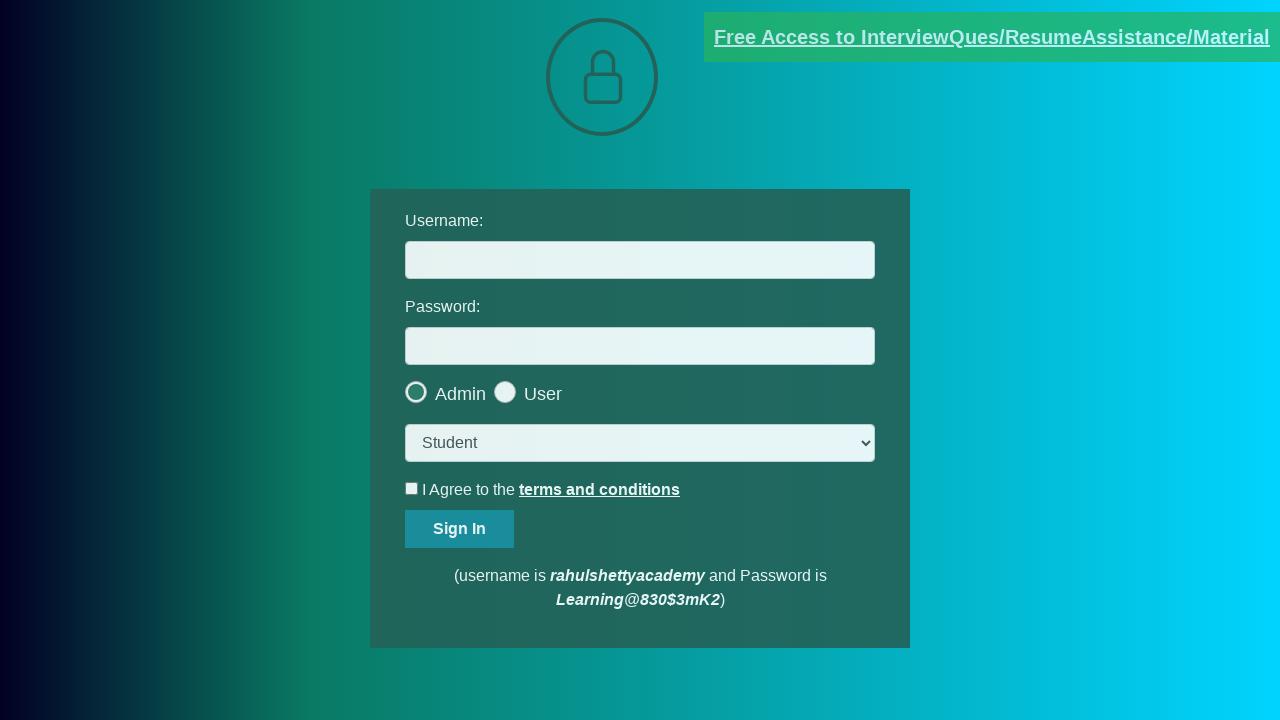

Extracted text content from red paragraph in new window
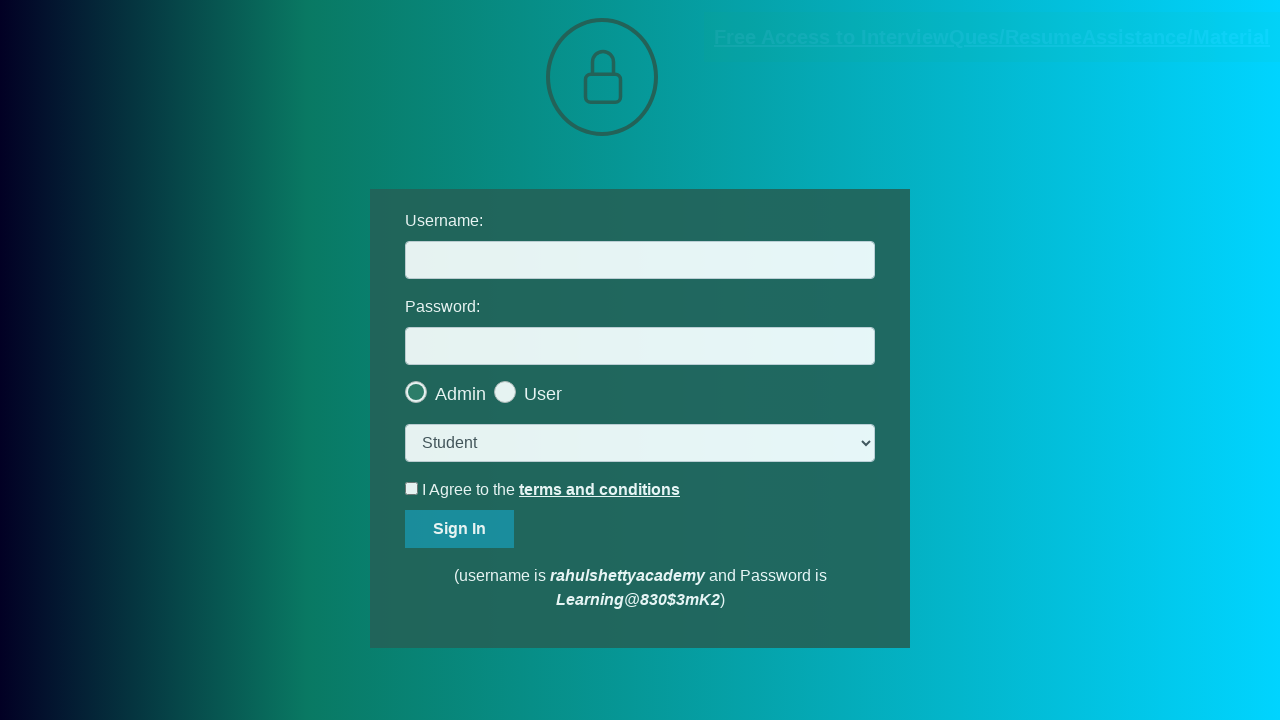

Parsed email address from text: mentor@rahulshettyacademy.com
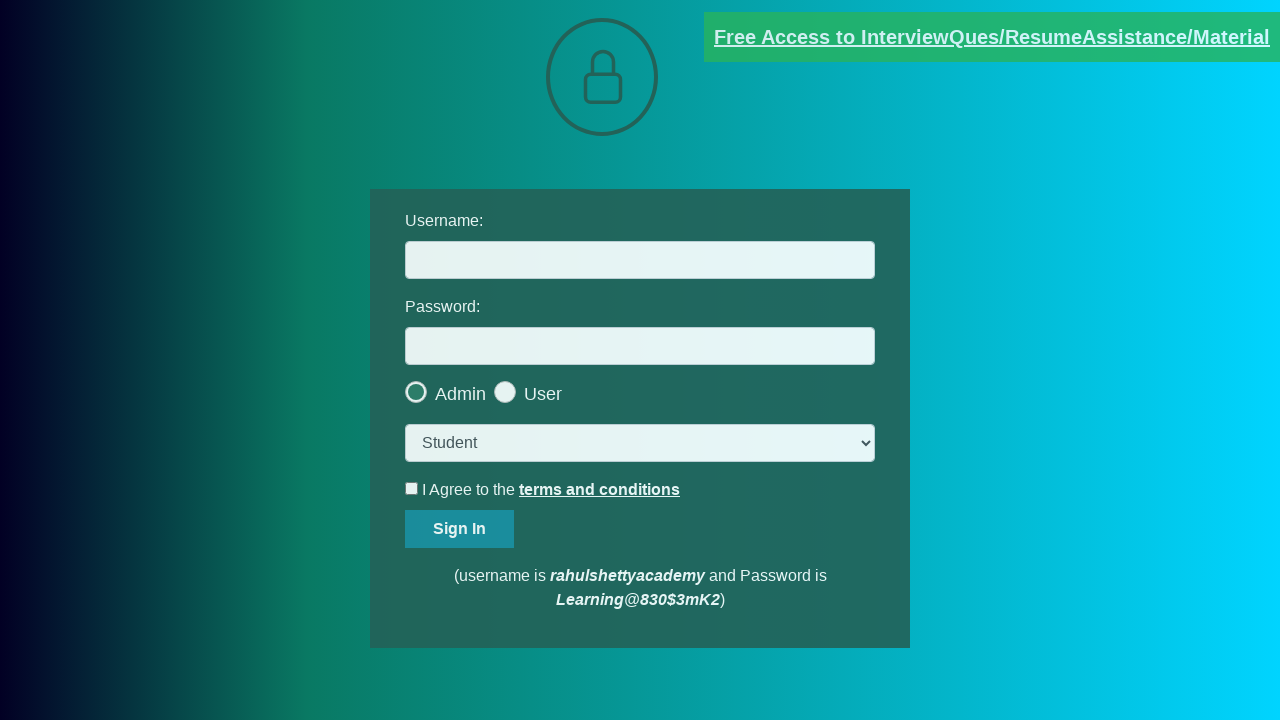

Filled username field with extracted email: mentor@rahulshettyacademy.com on #username
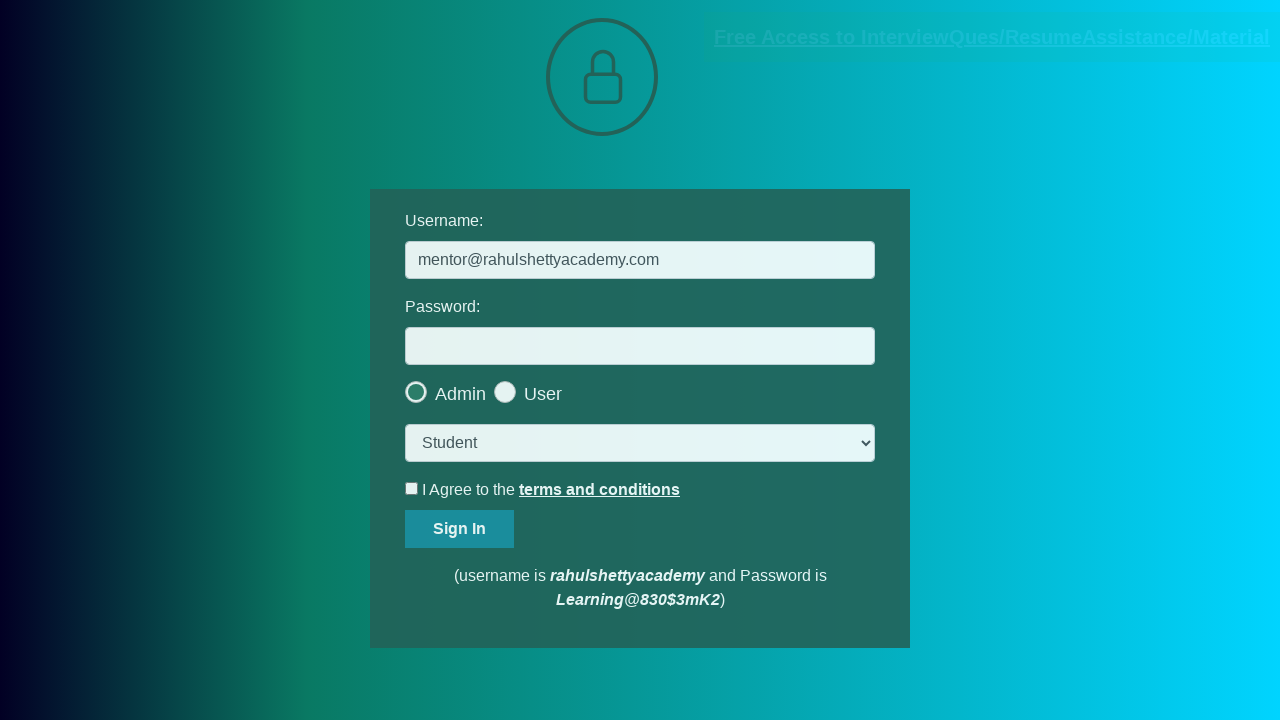

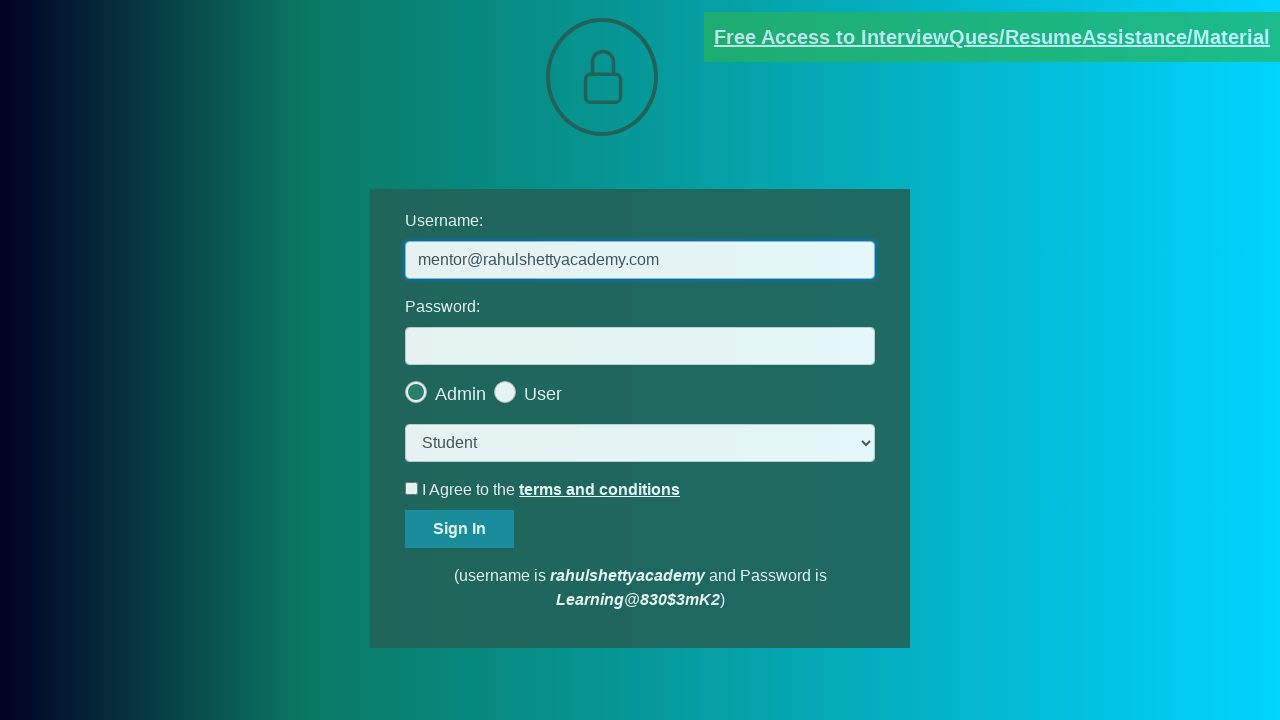